Tests menu hover functionality by hovering over "Main Item 2" to trigger submenu display

Starting URL: https://demoqa.com/menu

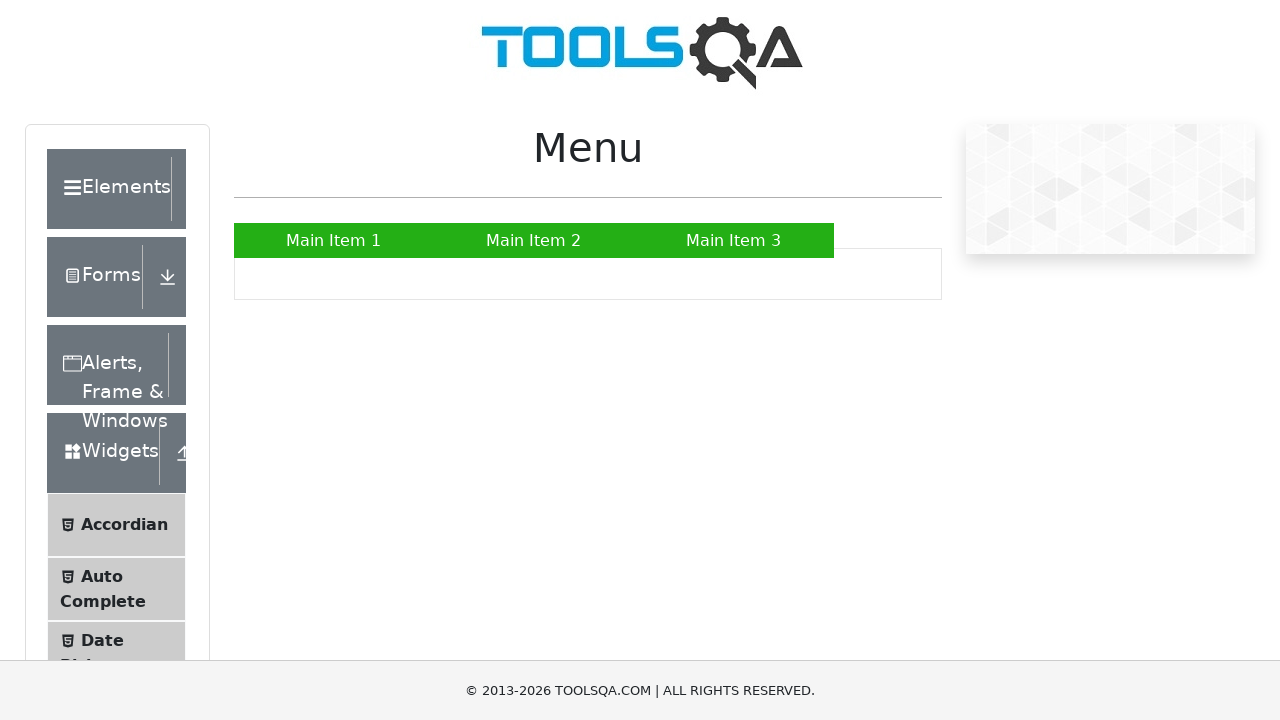

Hovered over 'Main Item 2' to trigger submenu display at (534, 240) on a:has-text('Main Item 2')
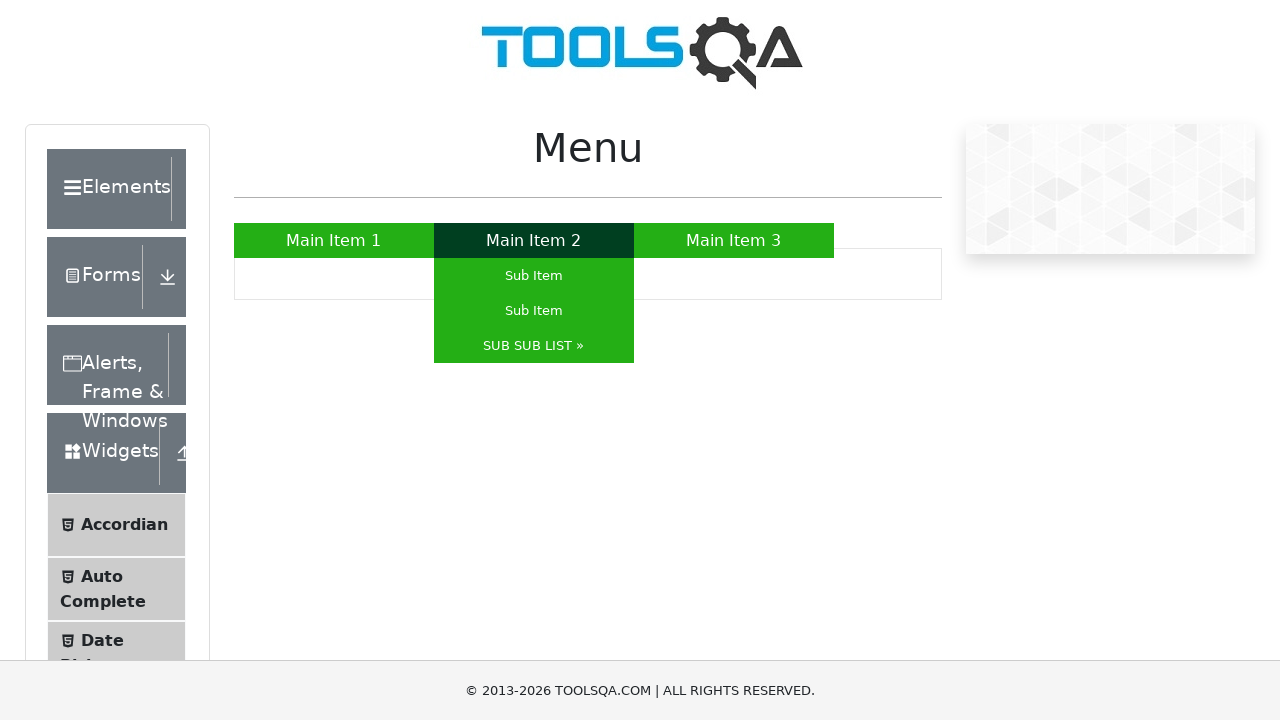

Waited 500ms to observe hover effect and submenu appearance
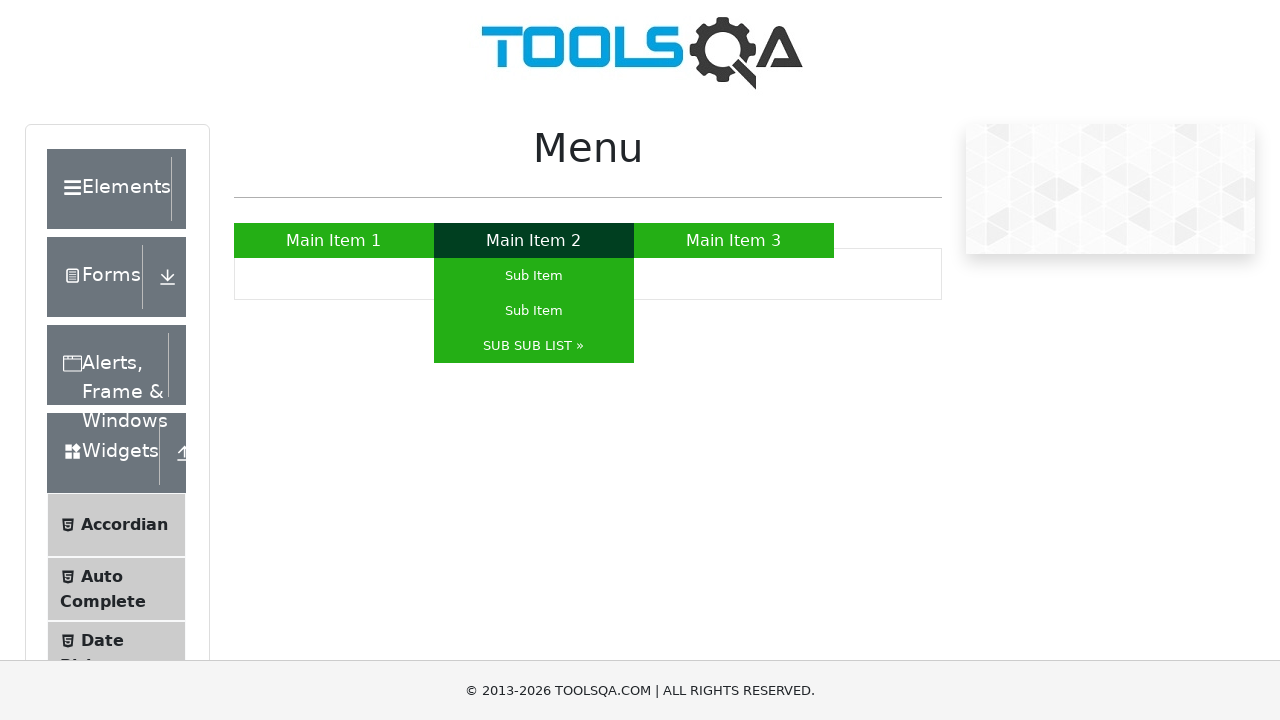

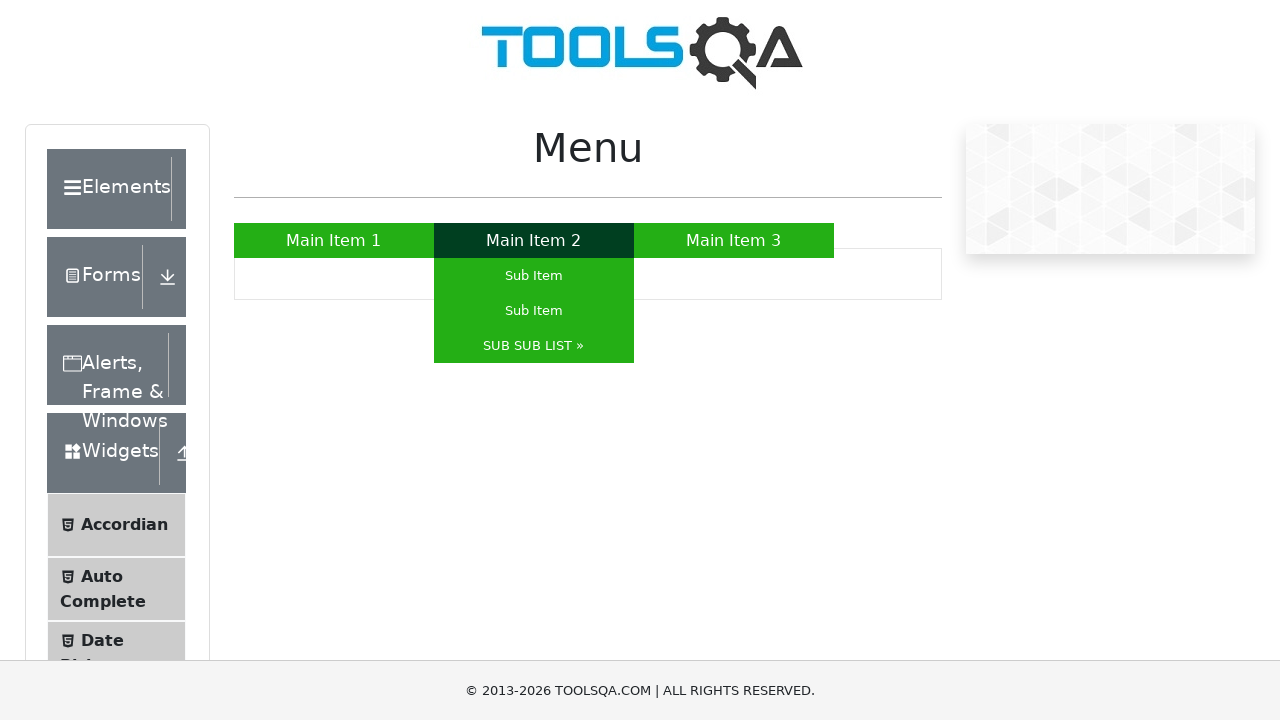